Tests clicking a button with a dynamic ID on the UI Testing Playground site by using CSS selector to find and activate the button

Starting URL: http://uitestingplayground.com/dynamicid

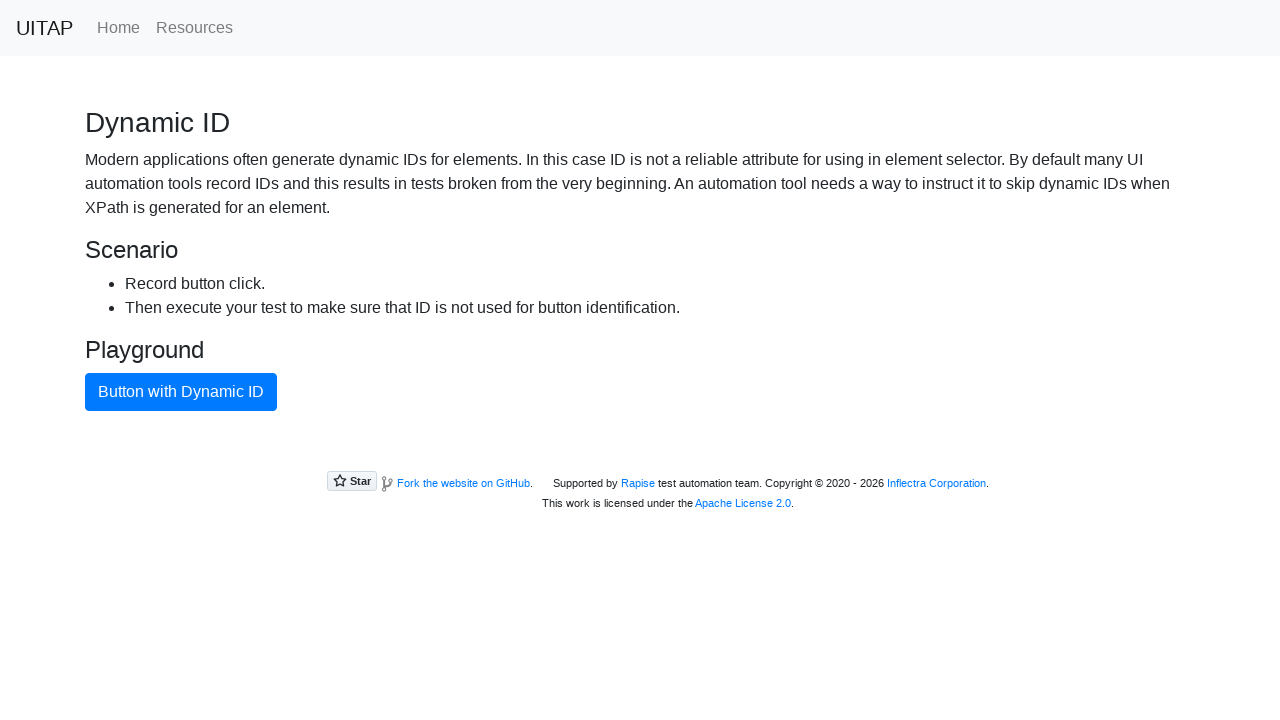

Navigated to UI Testing Playground dynamic ID test page
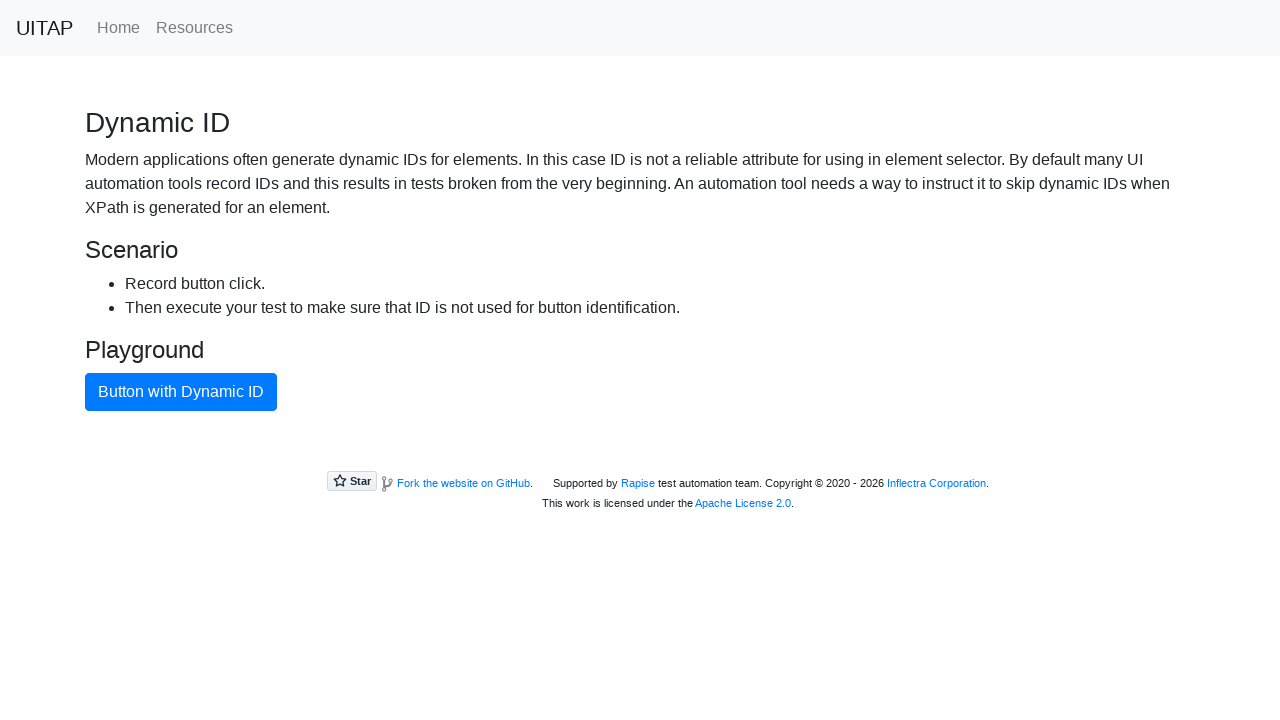

Clicked the blue button with dynamic ID using CSS selector at (181, 392) on [class="btn btn-primary"]
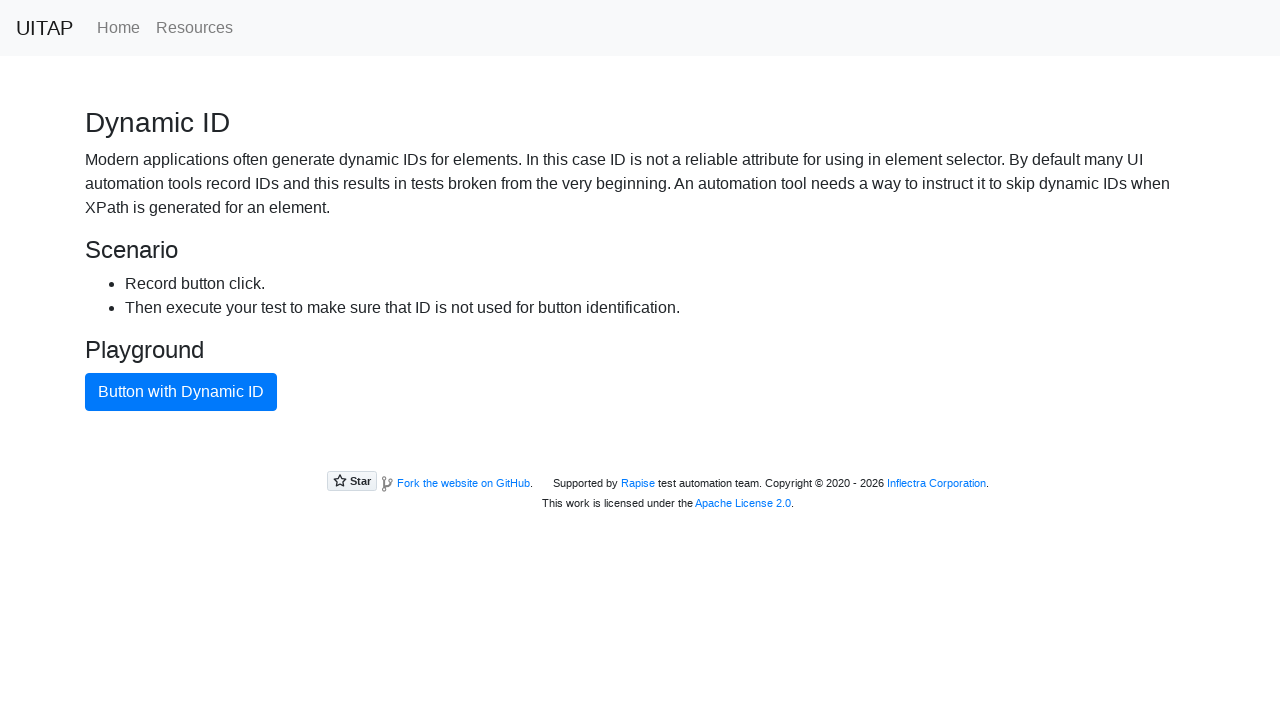

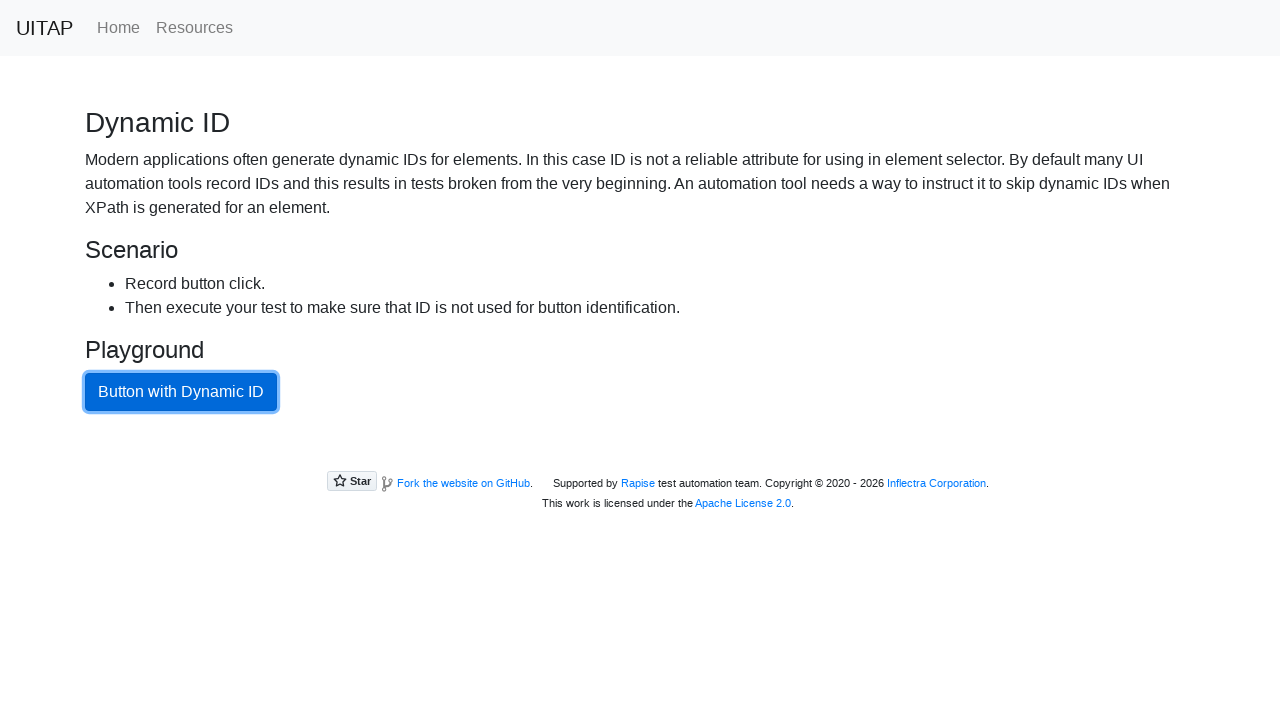